Tests basic browser navigation actions on Myntra website including maximizing window, navigating back/forward, and refreshing the page

Starting URL: https://www.myntra.com/

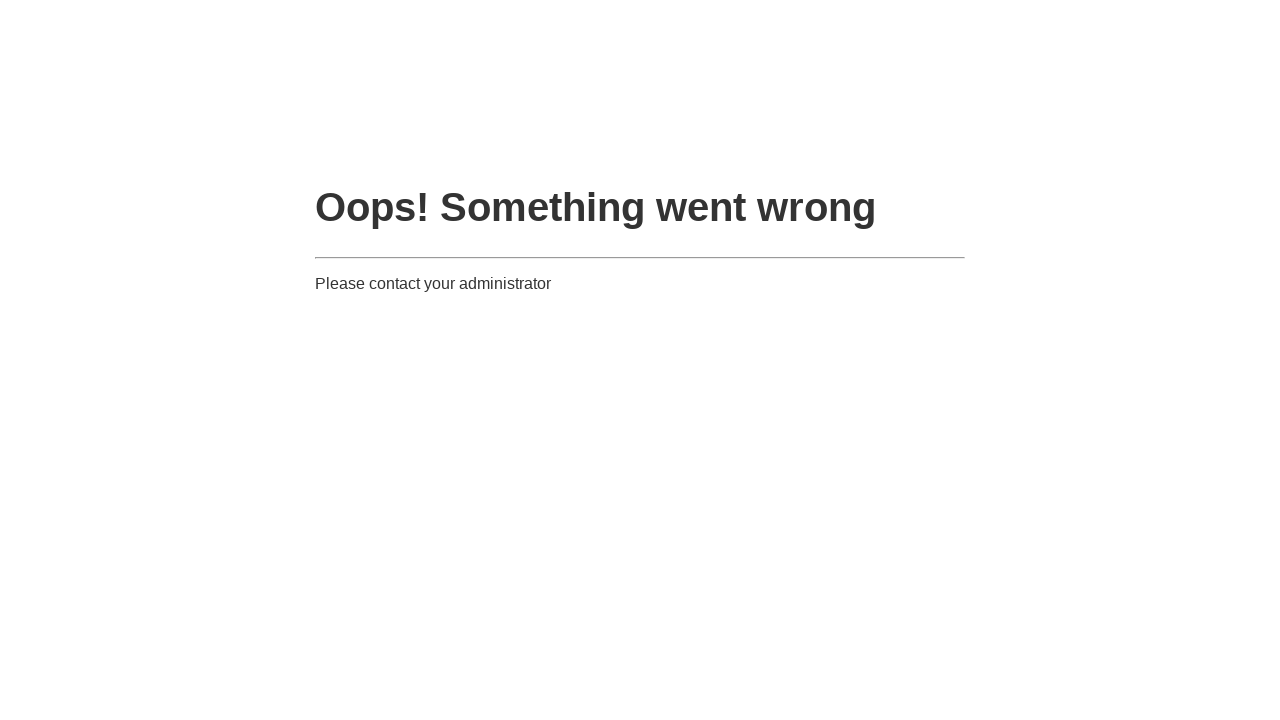

Set viewport size to 1920x1080
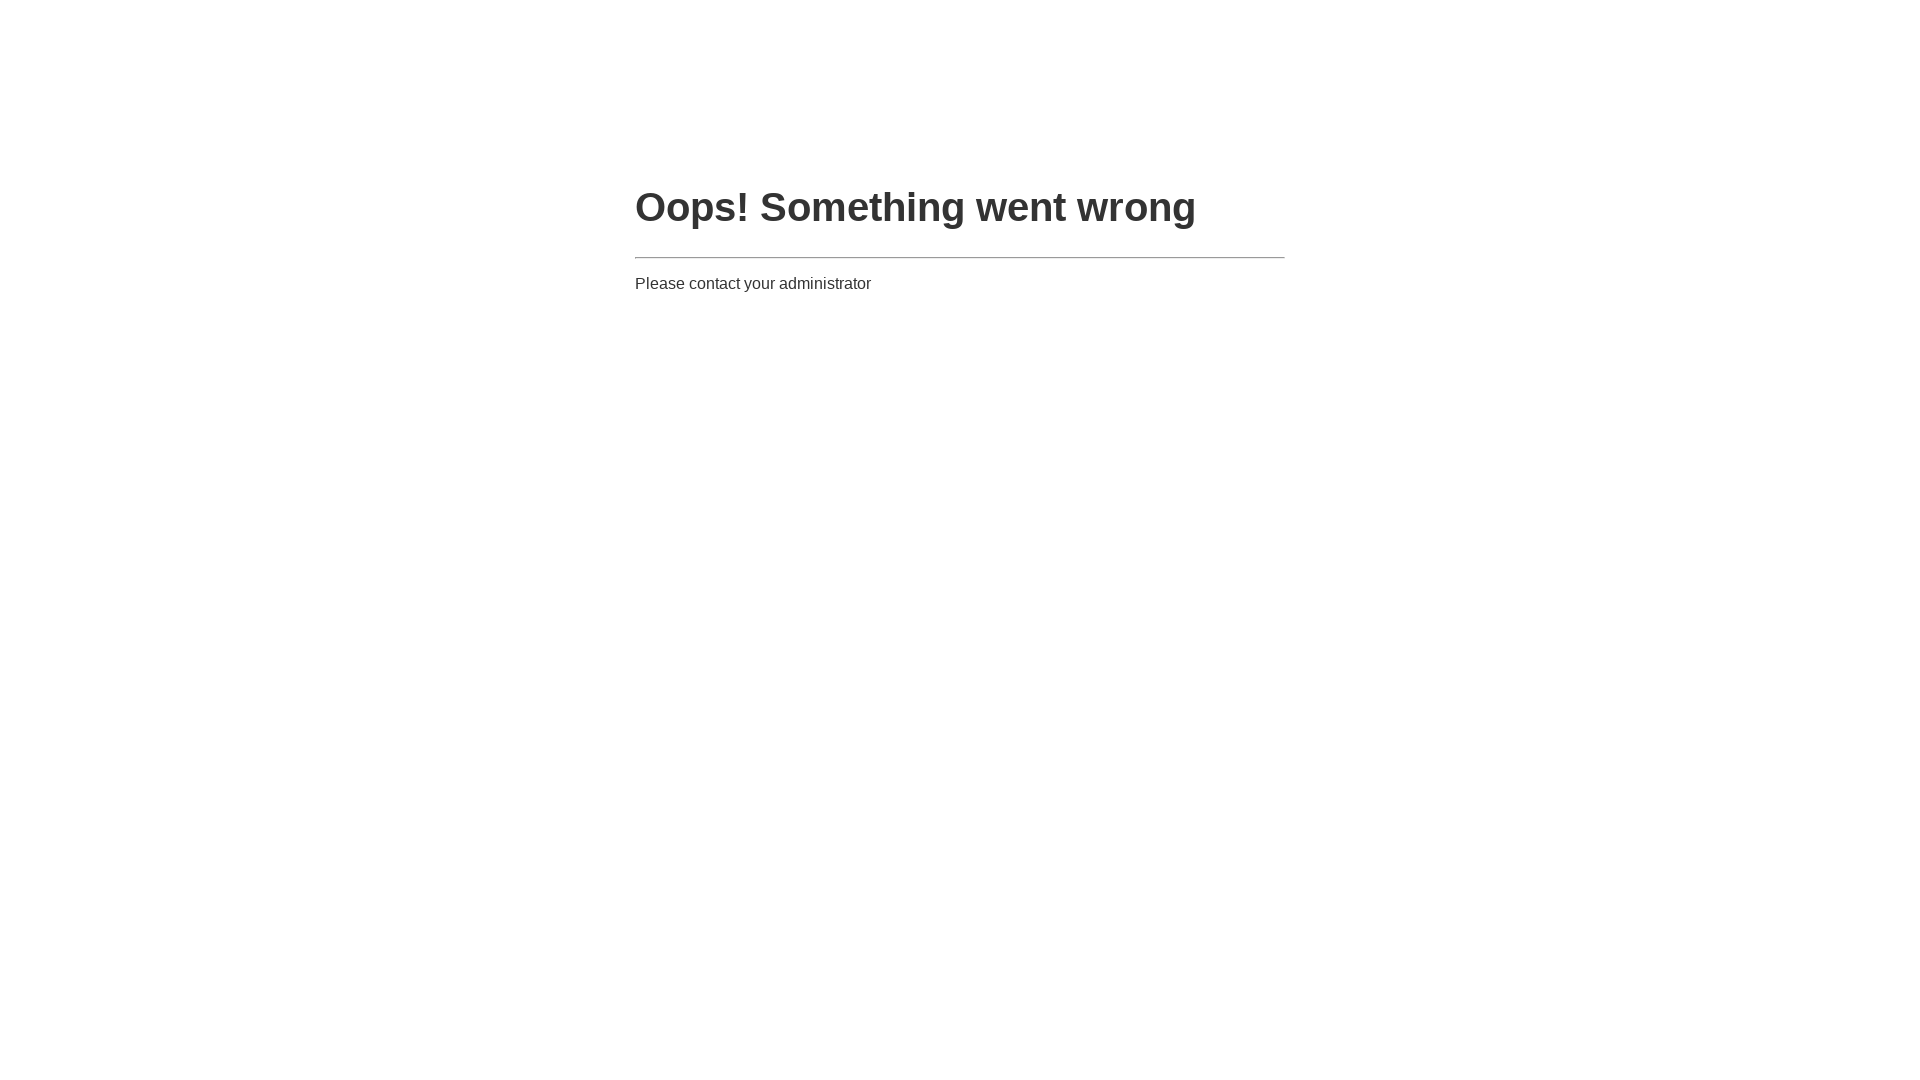

Navigated back in browser history
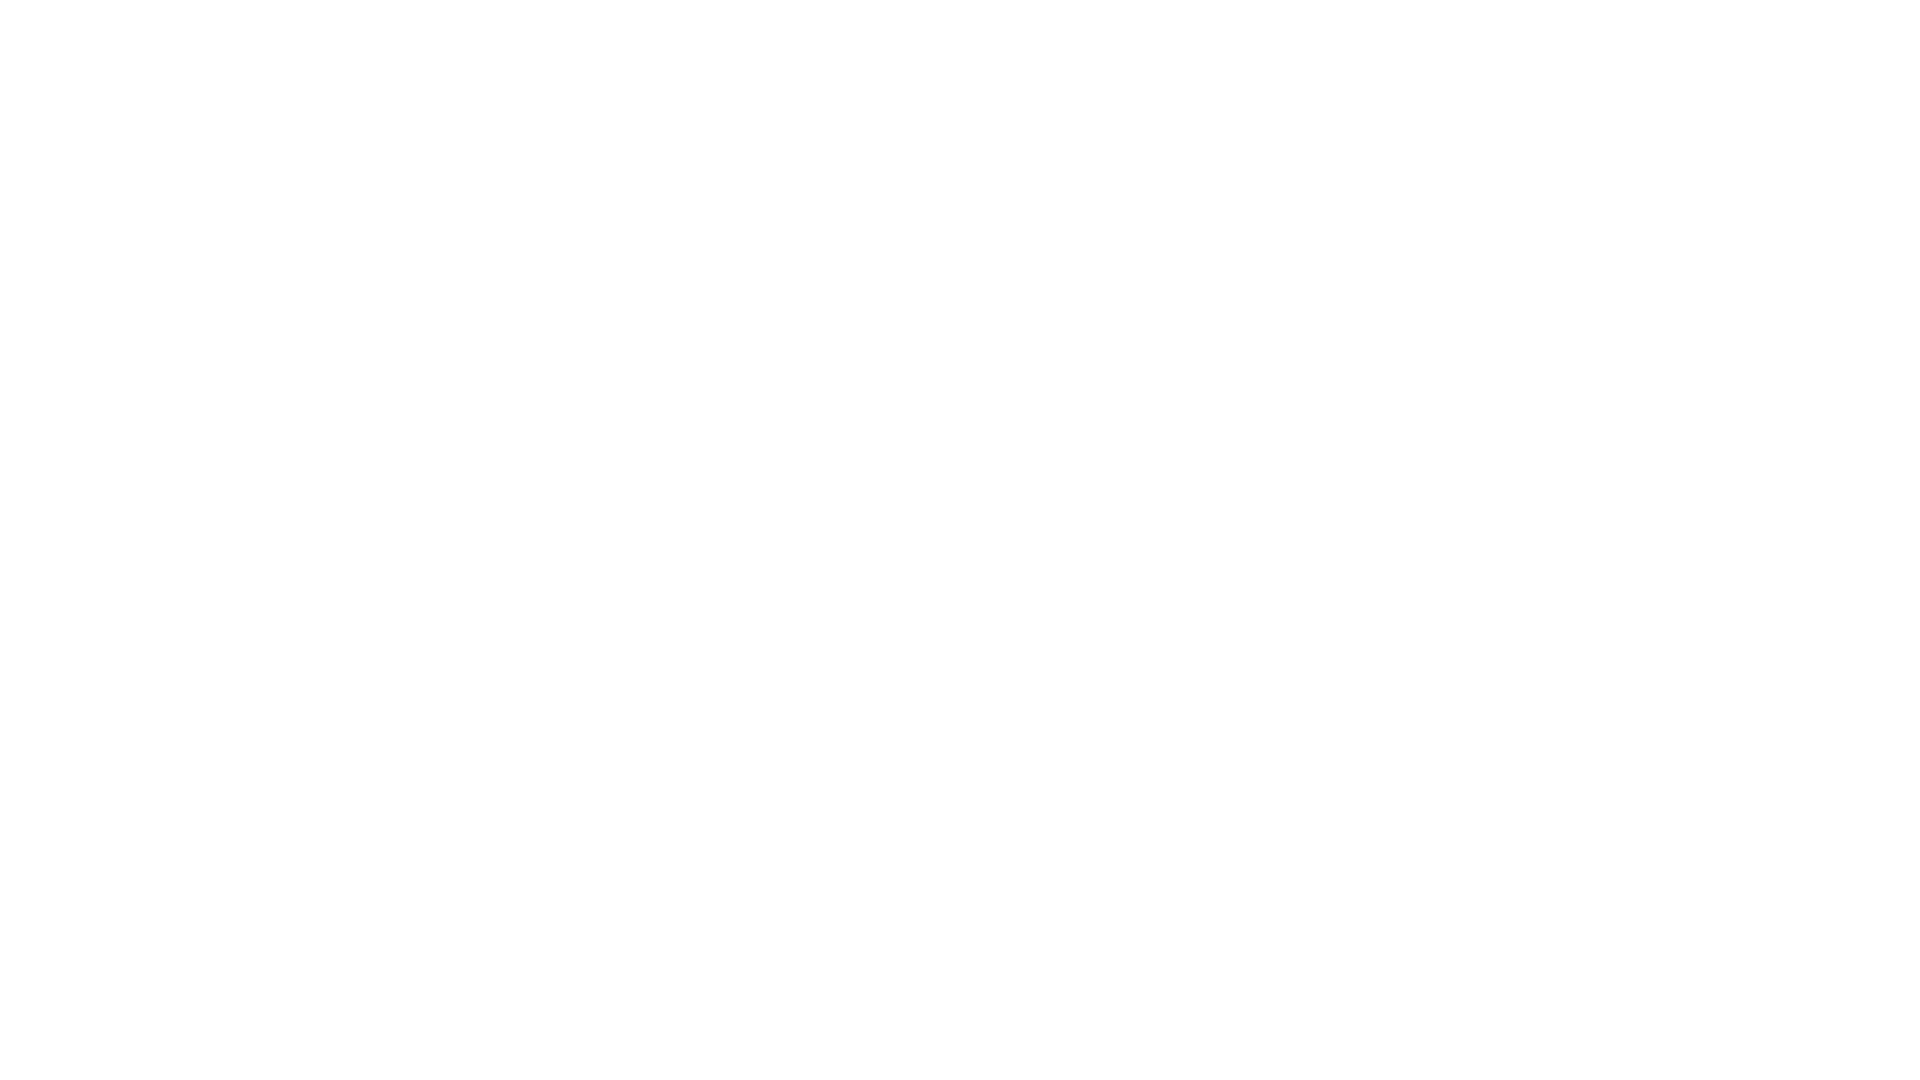

Navigated forward in browser history
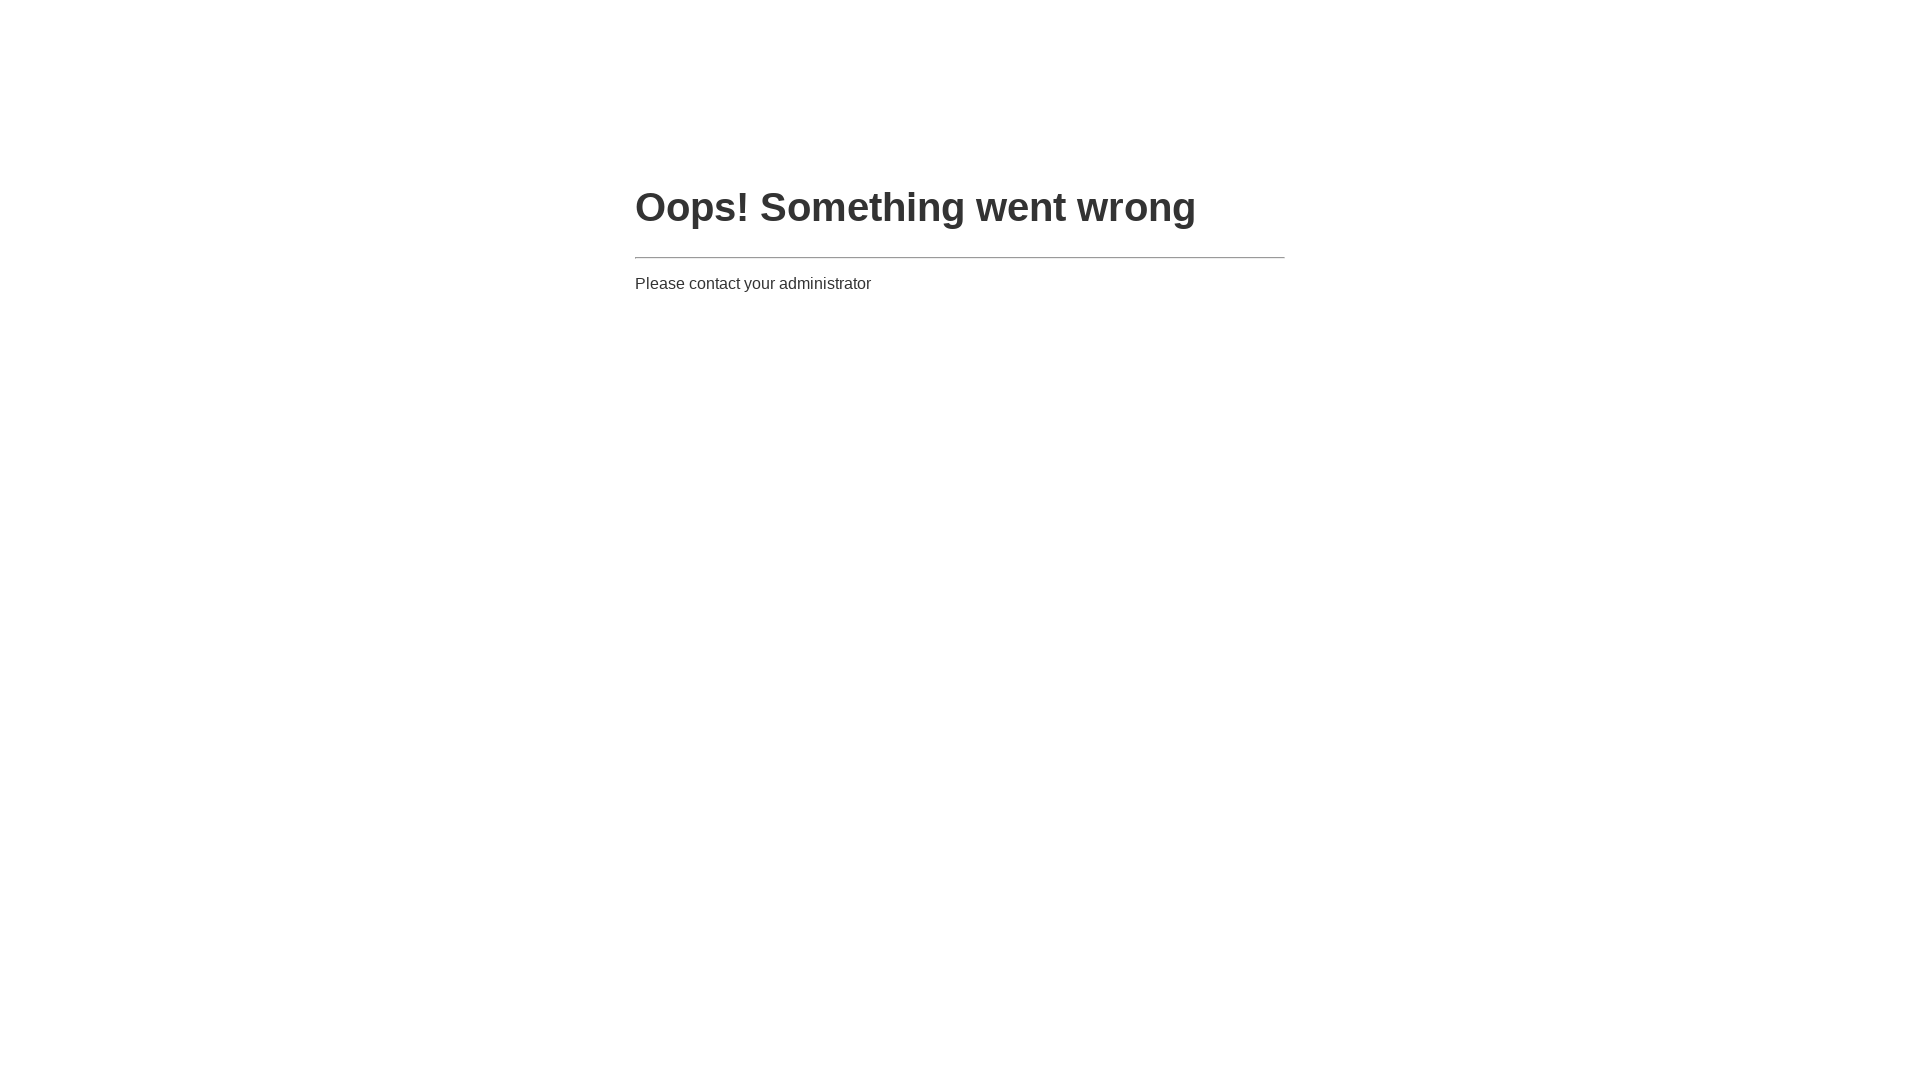

Refreshed the page
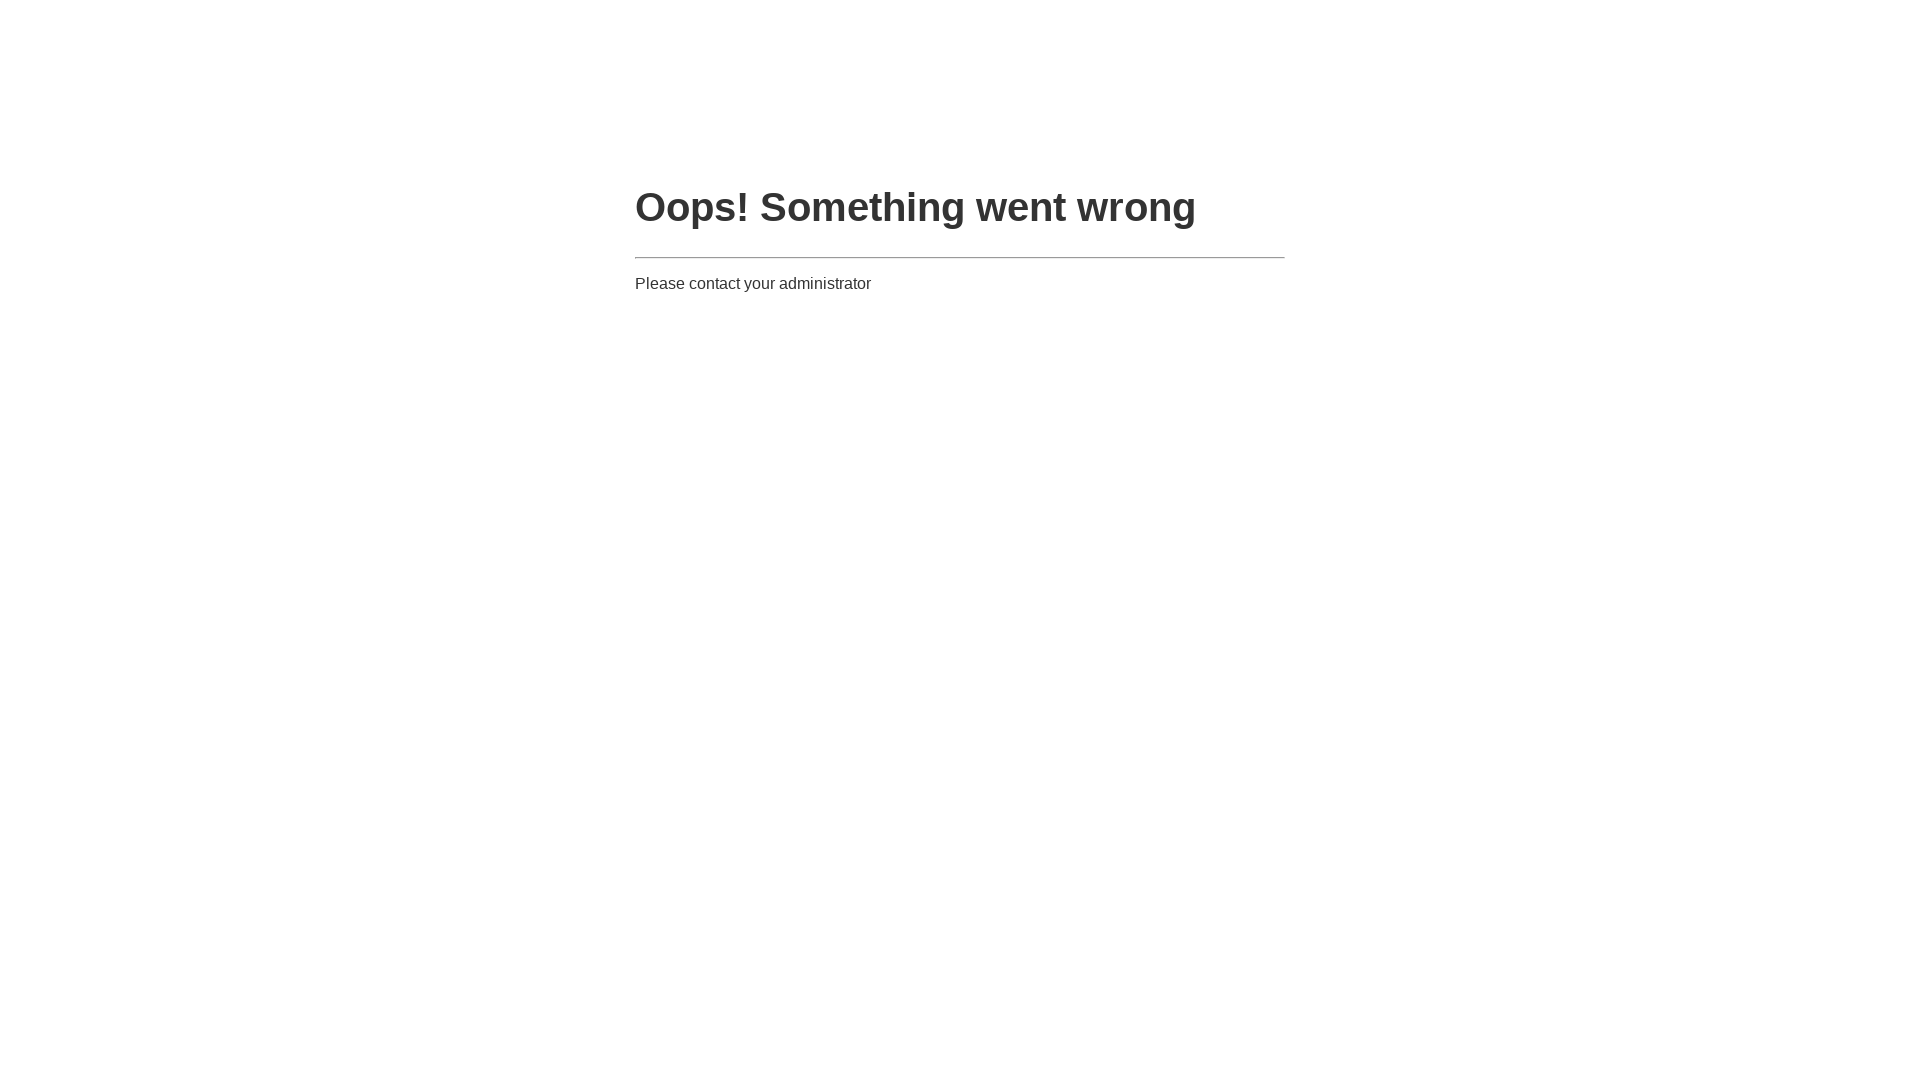

Page loaded - DOM content ready
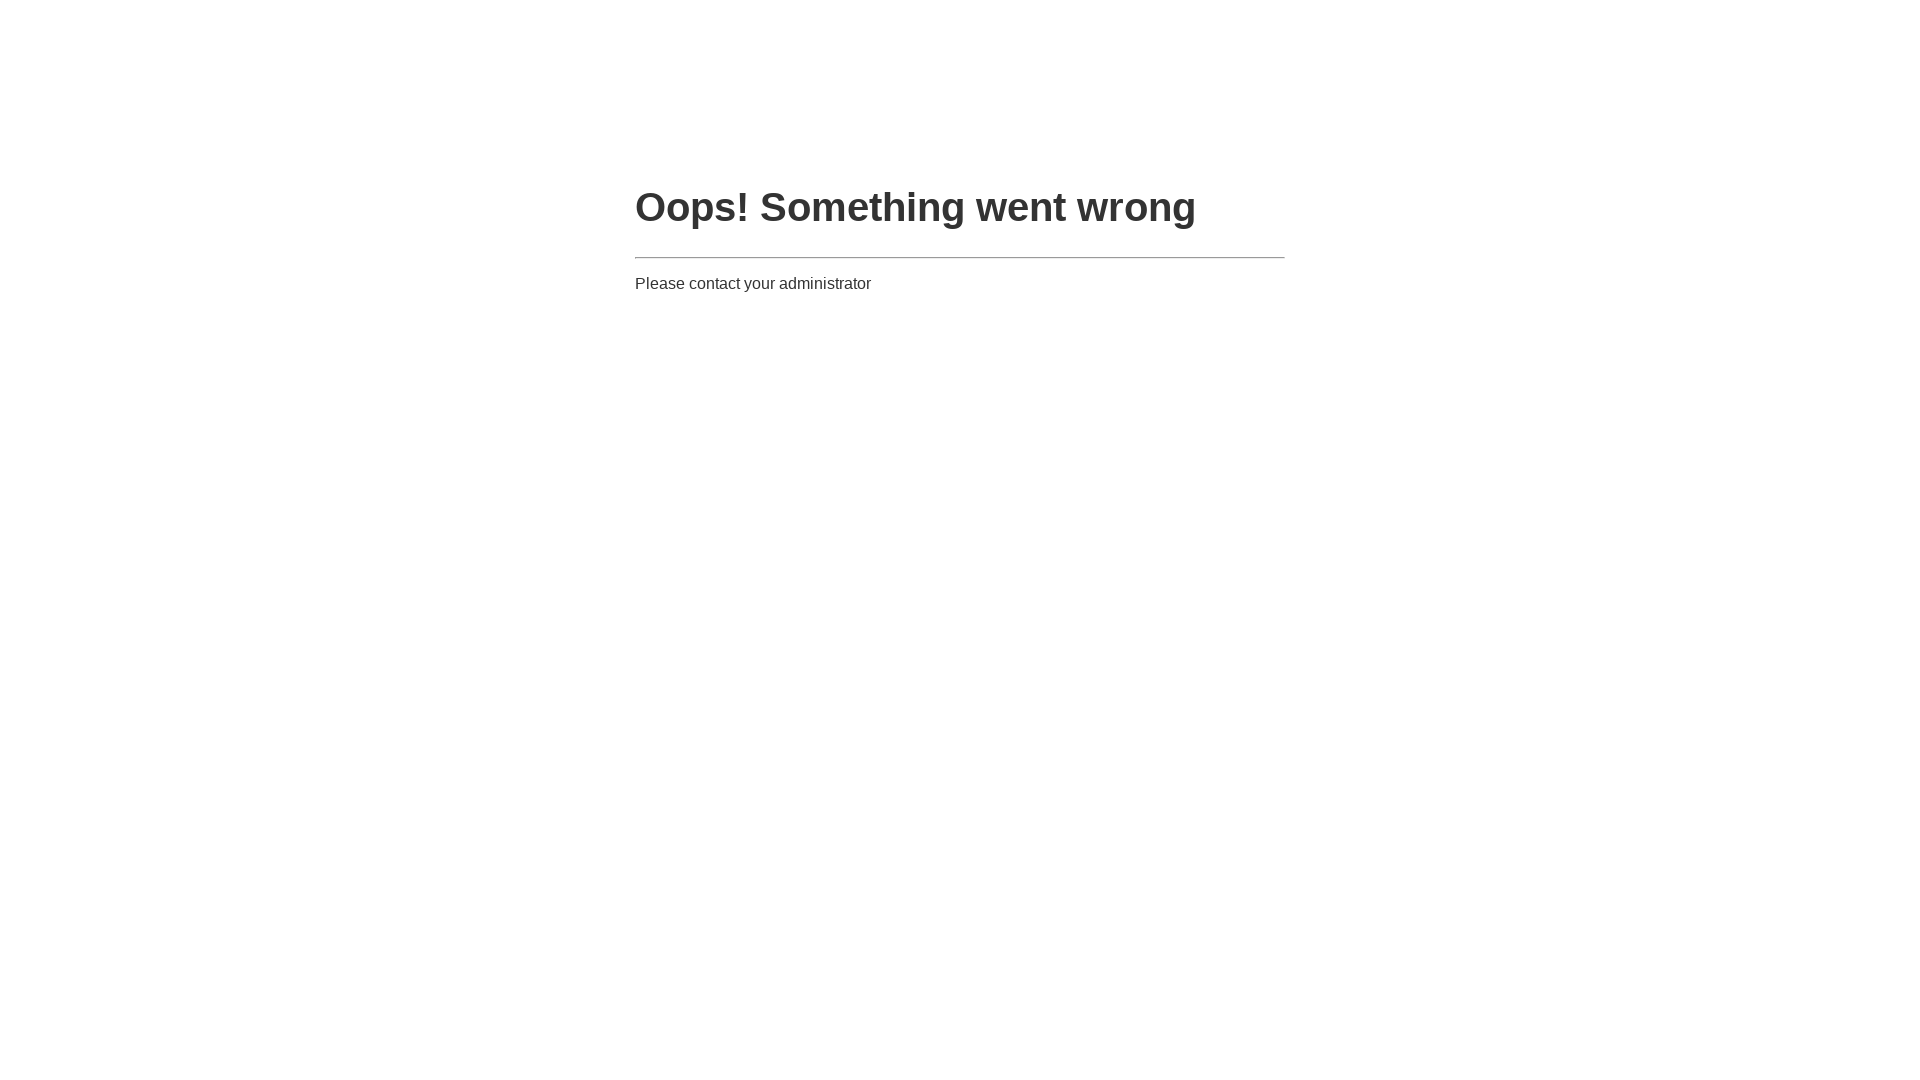

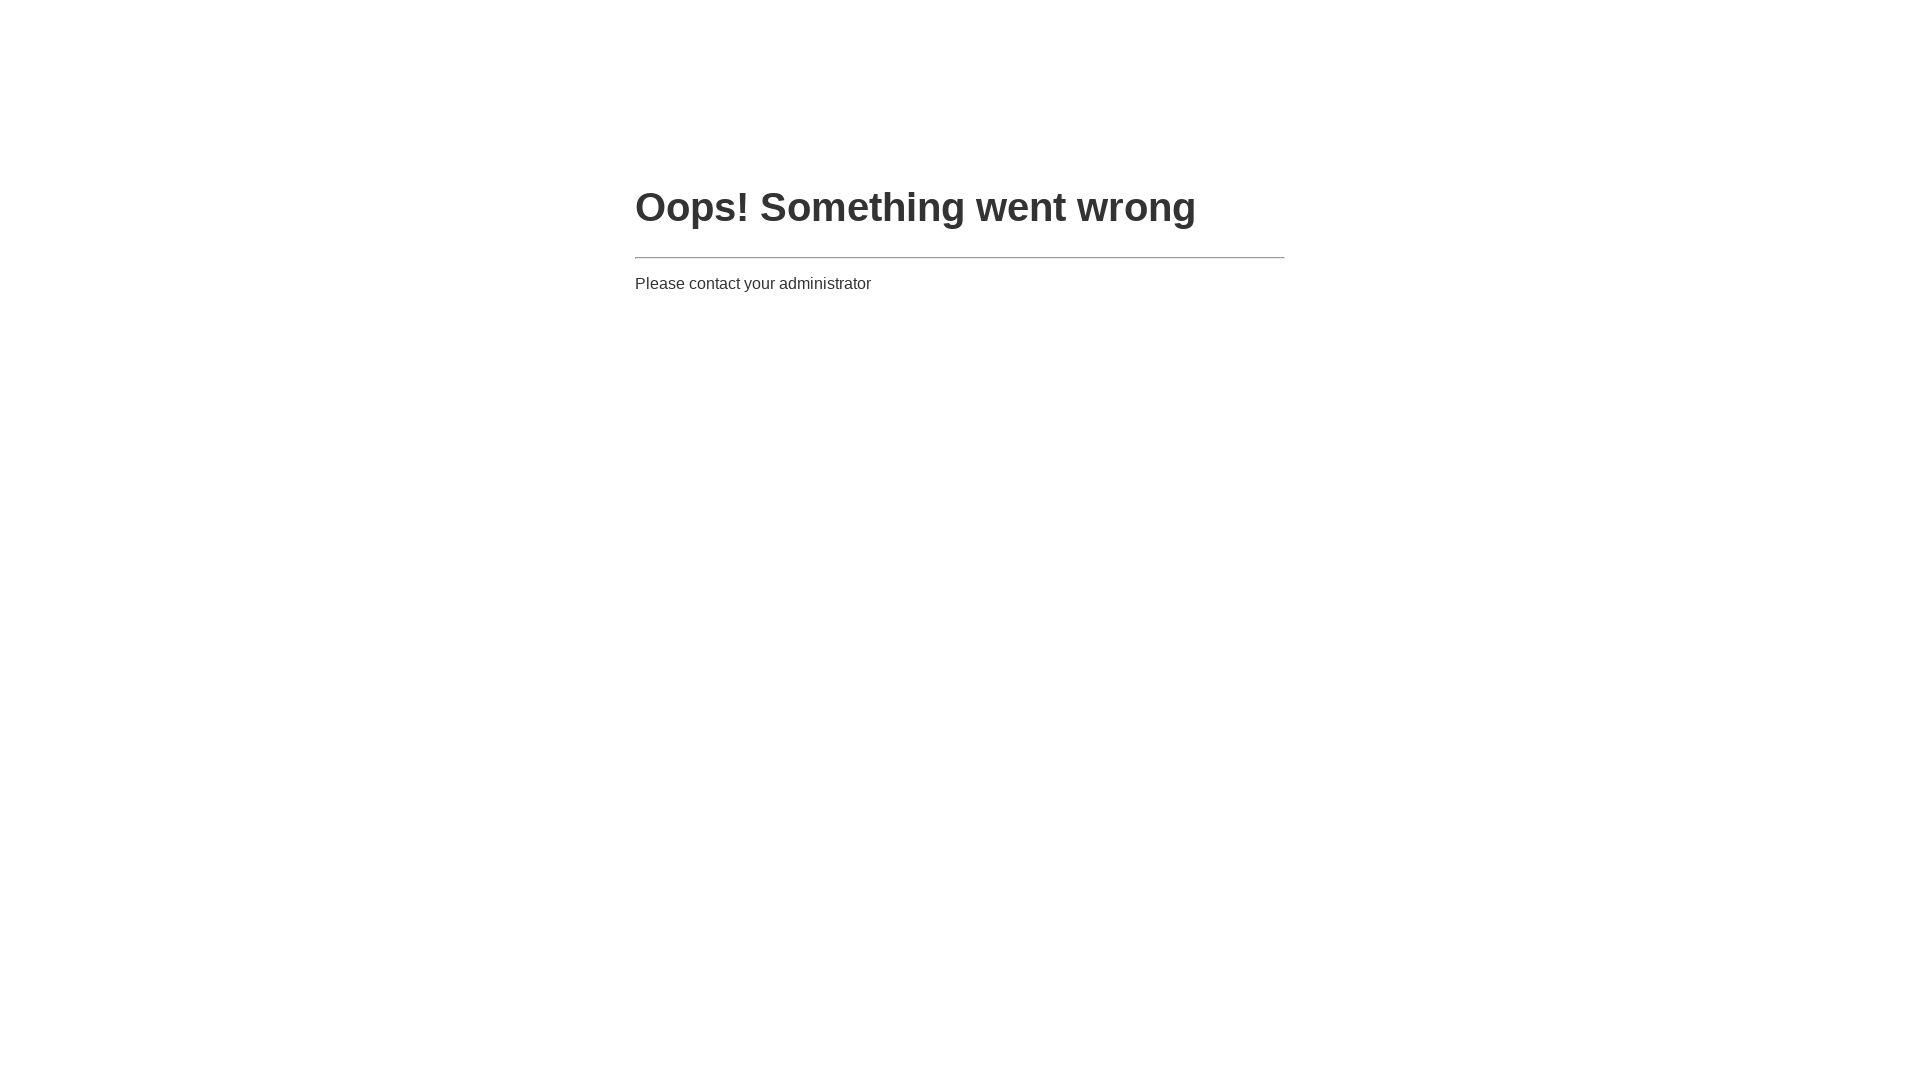